Tests a practice form by filling in personal details (name, gender, experience, date, profession, tools) and selecting options from dropdowns before submitting the form.

Starting URL: https://www.techlistic.com/p/selenium-practice-form.html

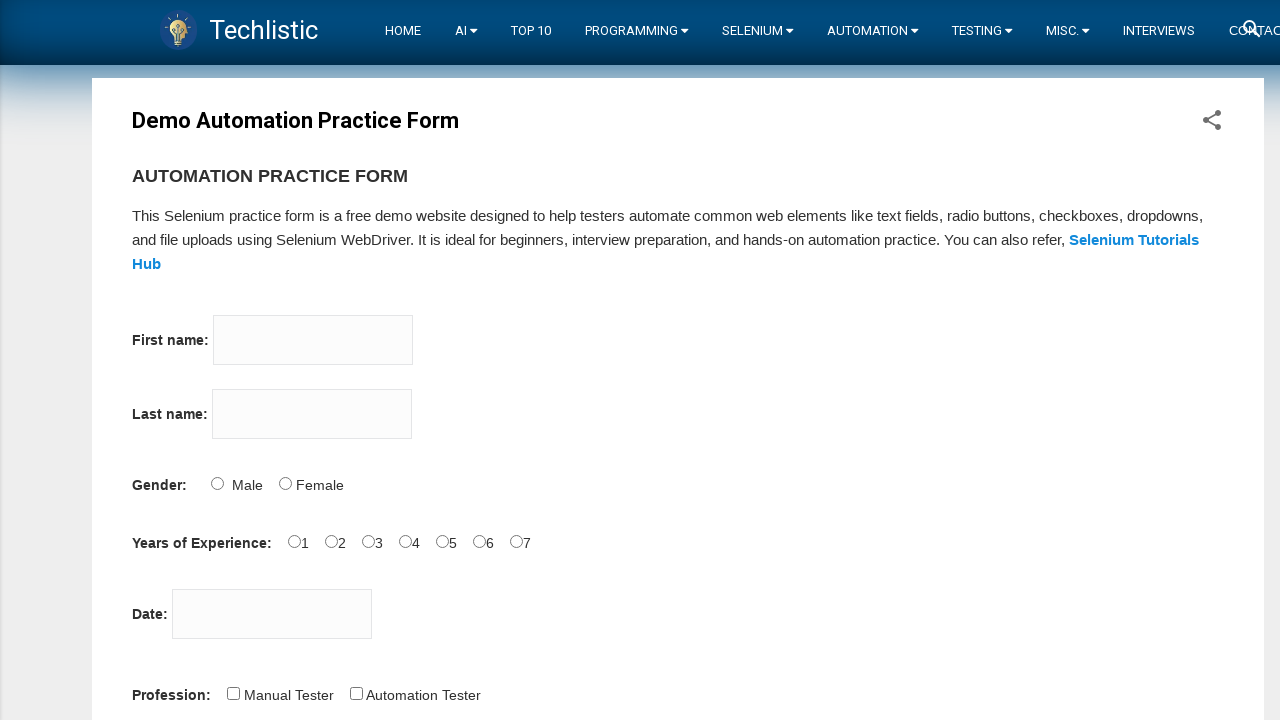

Filled firstname field with 'John' on input[name='firstname']
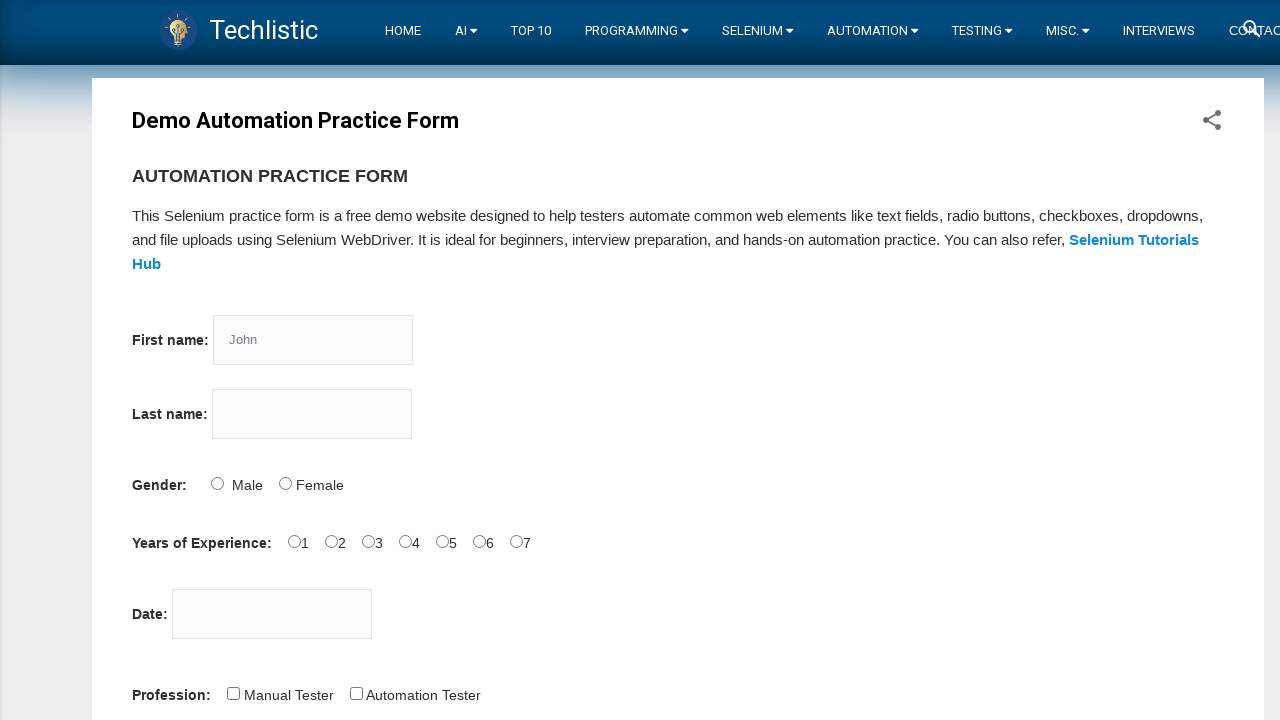

Filled lastname field with 'Doe' on input[name='lastname']
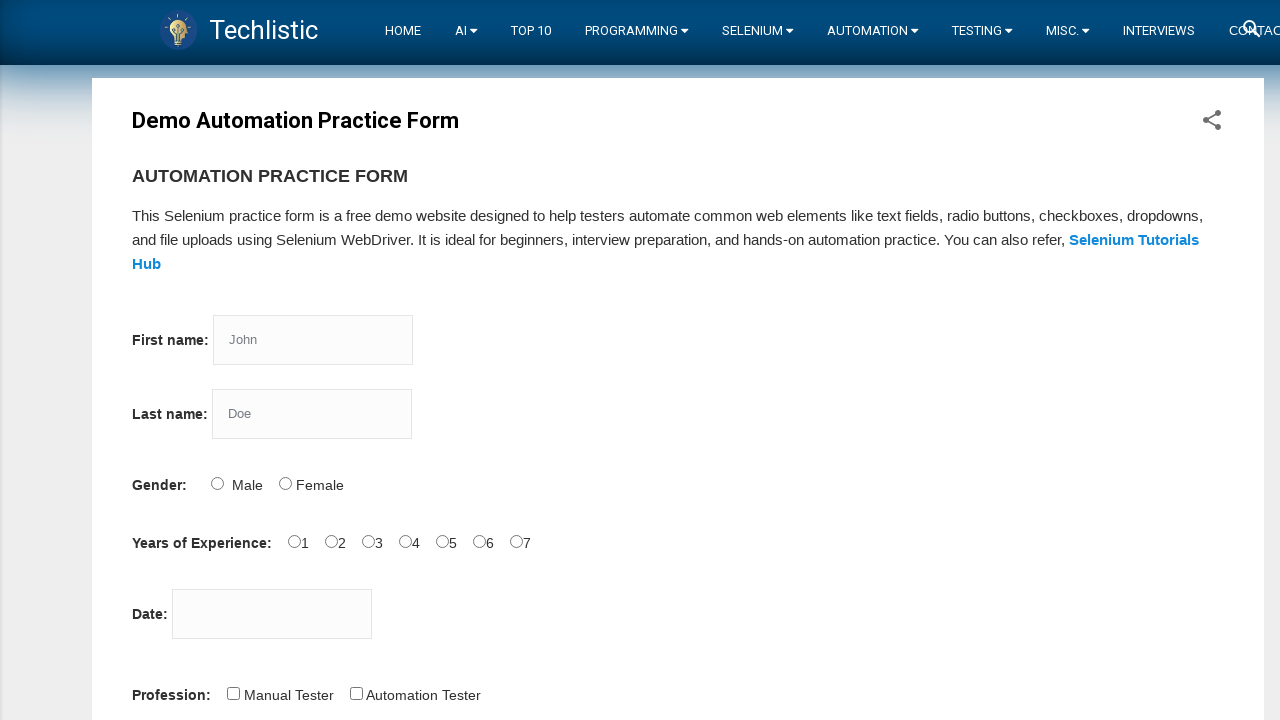

Selected Male gender option at (217, 483) on #sex-0
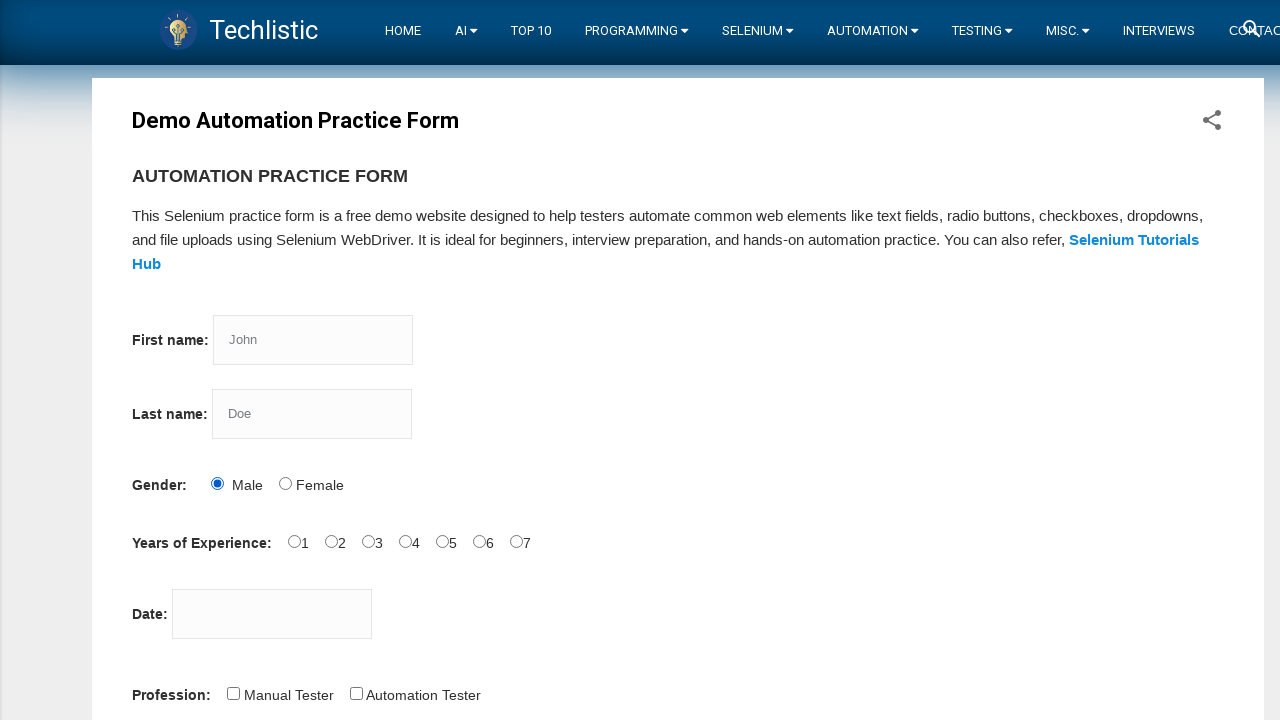

Scrolled down the page
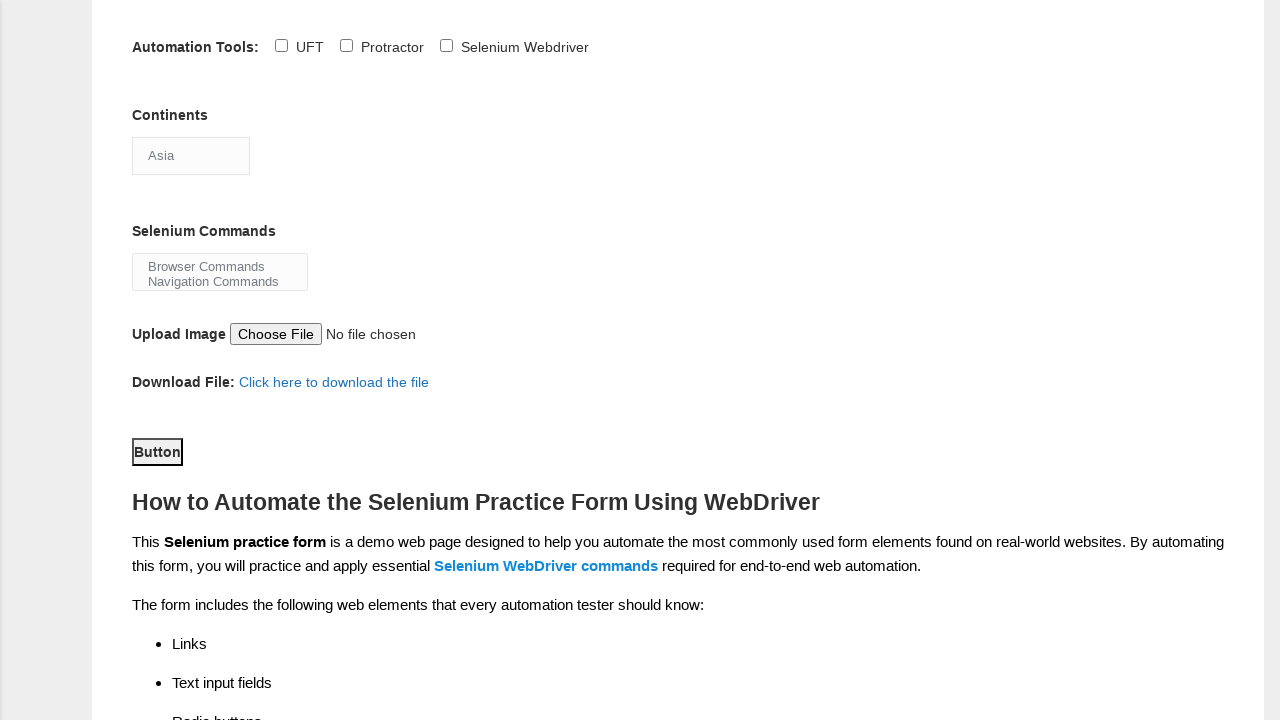

Selected 1 year experience option at (331, 360) on #exp-1
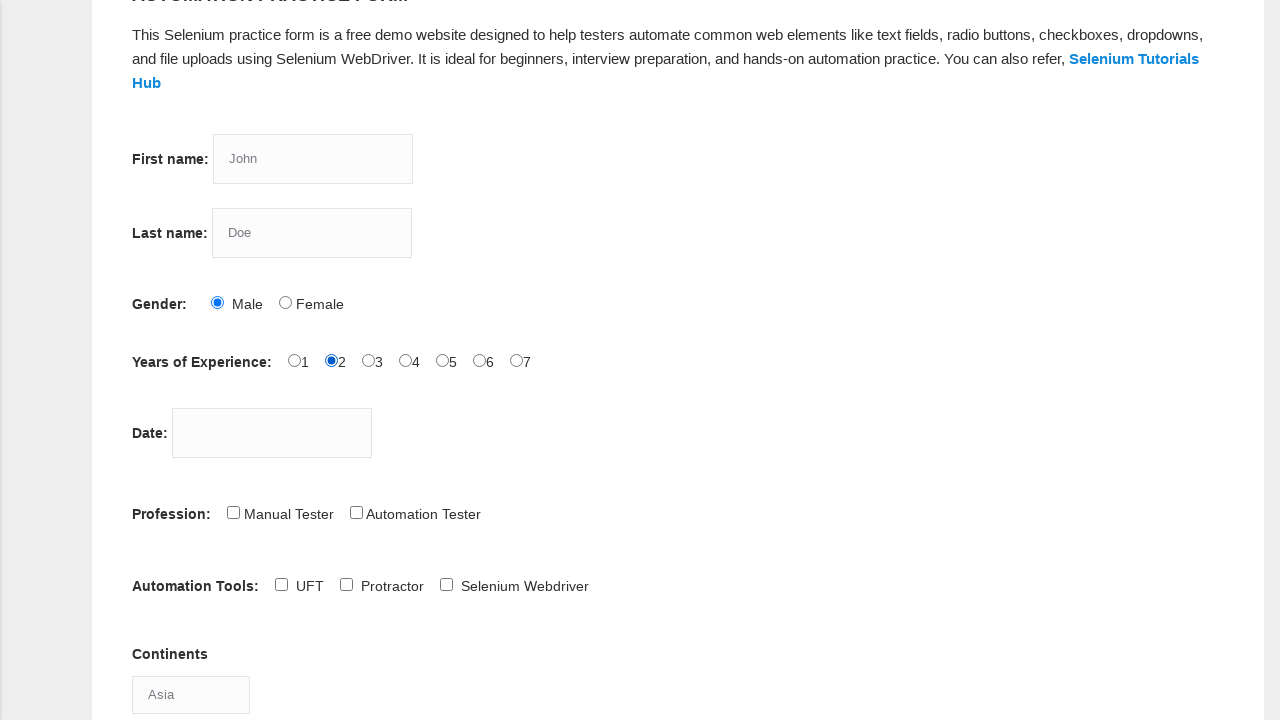

Clicked datepicker field at (272, 432) on #datepicker
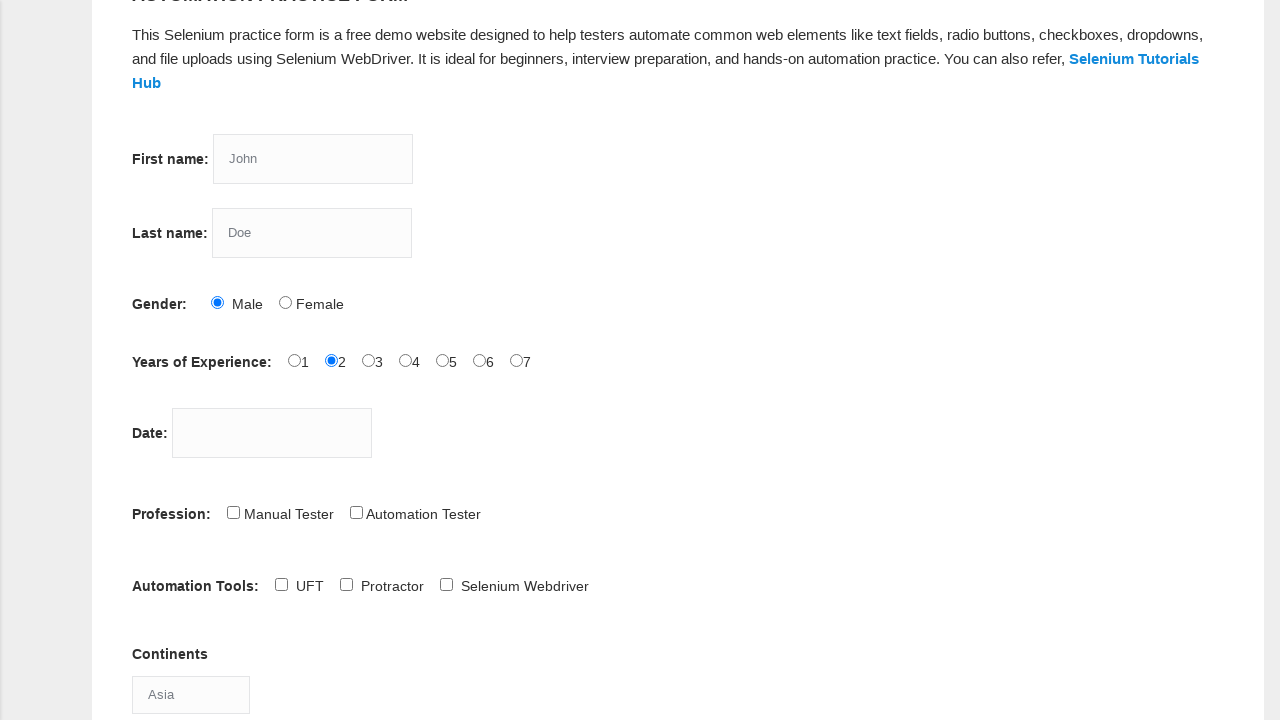

Filled date field with '01-01-1990' on #datepicker
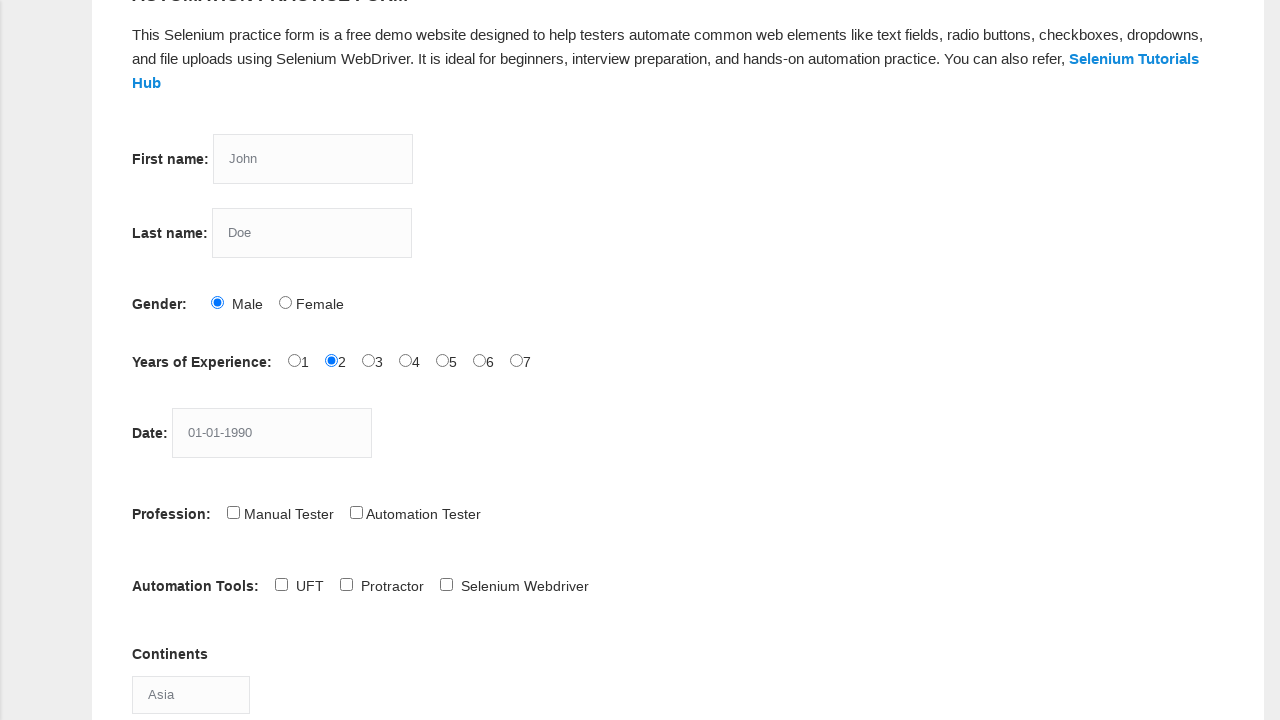

Selected Automation Tester profession at (356, 512) on #profession-1
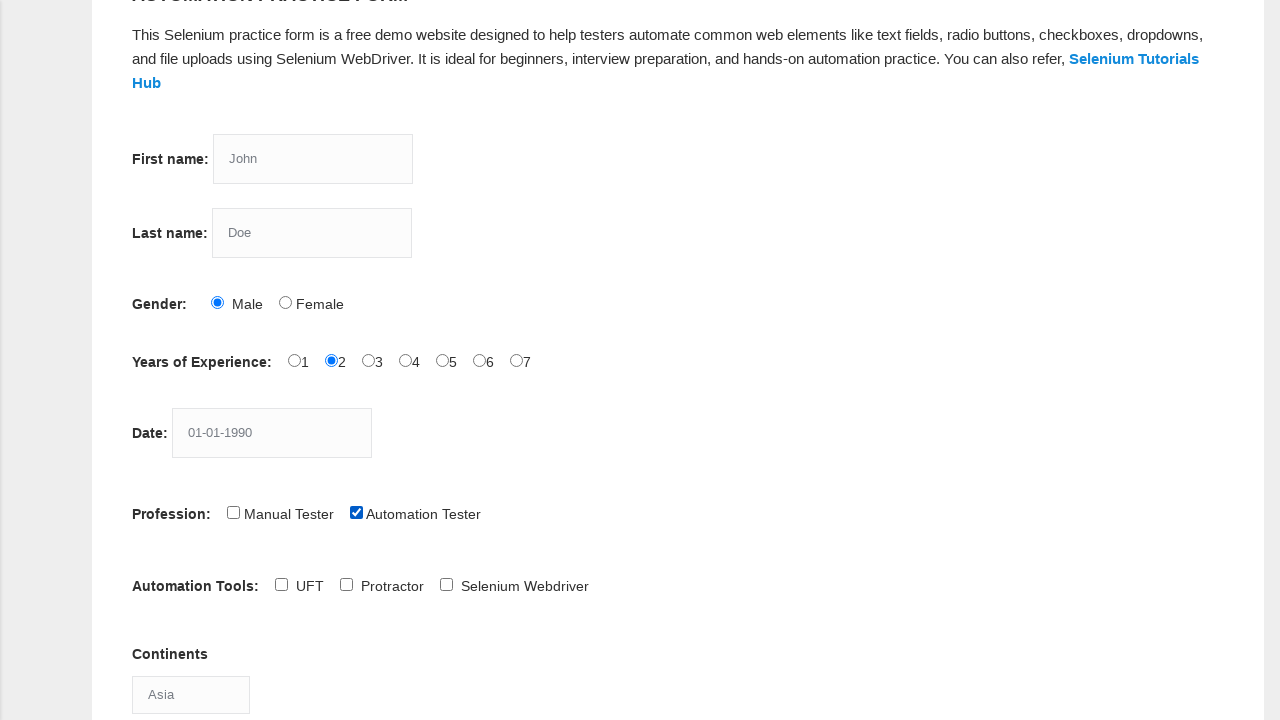

Selected Selenium Webdriver tool at (446, 584) on #tool-2
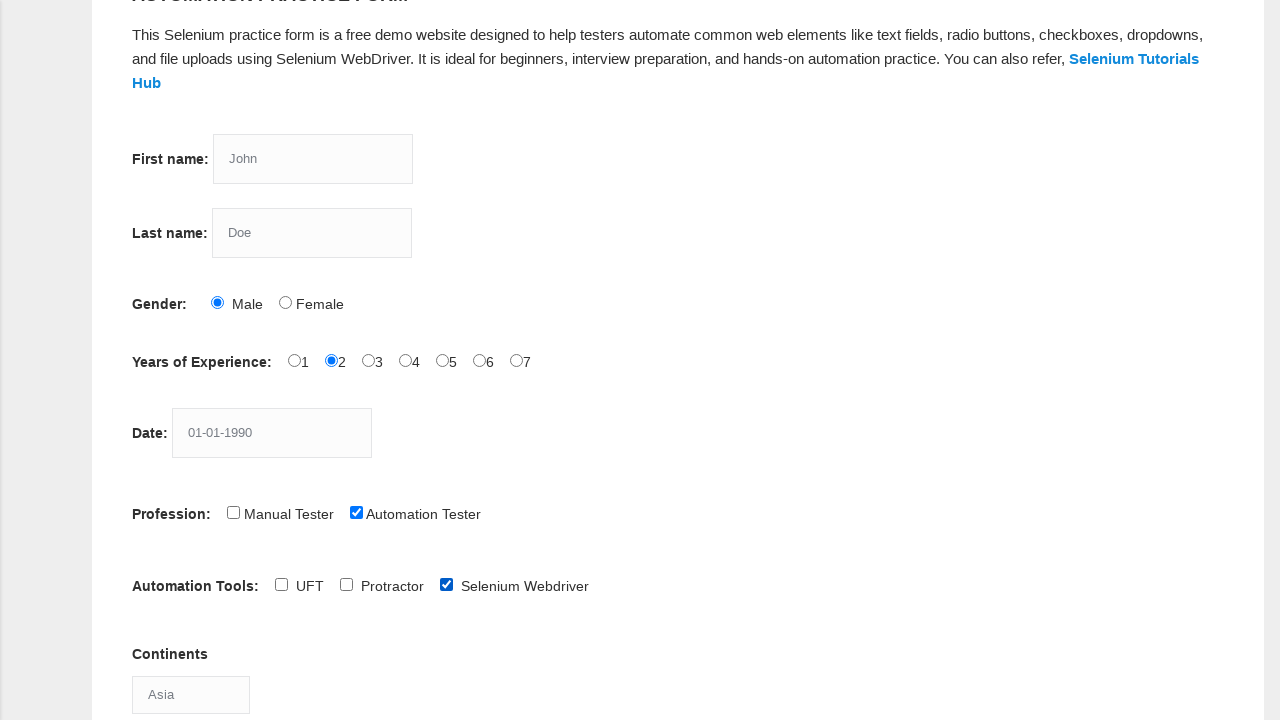

Selected Antartica from continents dropdown on select#continents
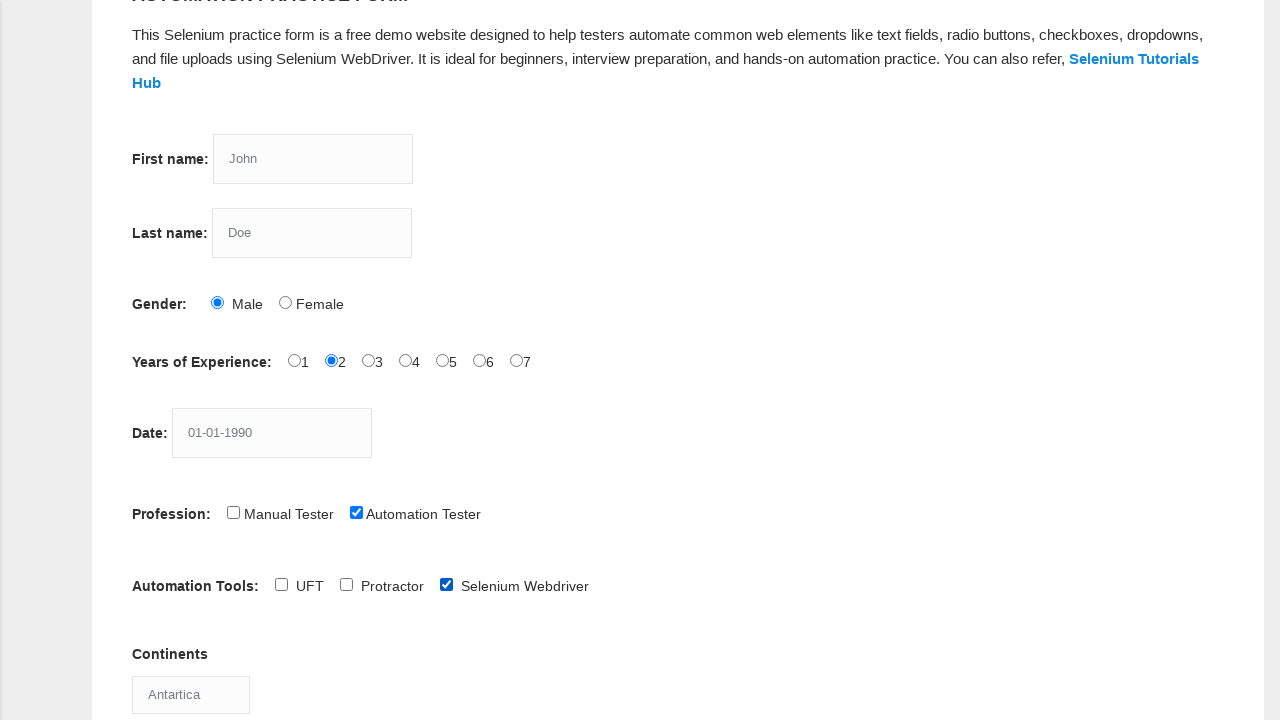

Selected Browser Commands from selenium commands dropdown on select#selenium_commands
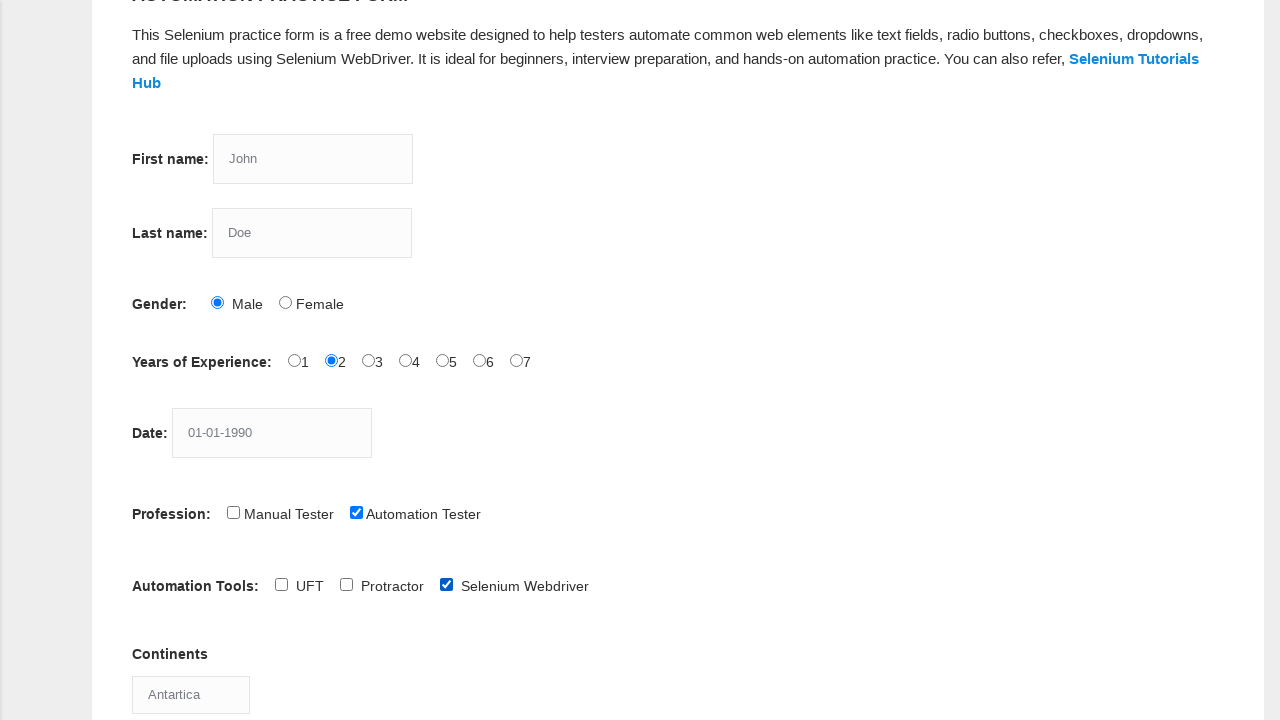

Clicked submit button to submit the form at (157, 360) on #submit
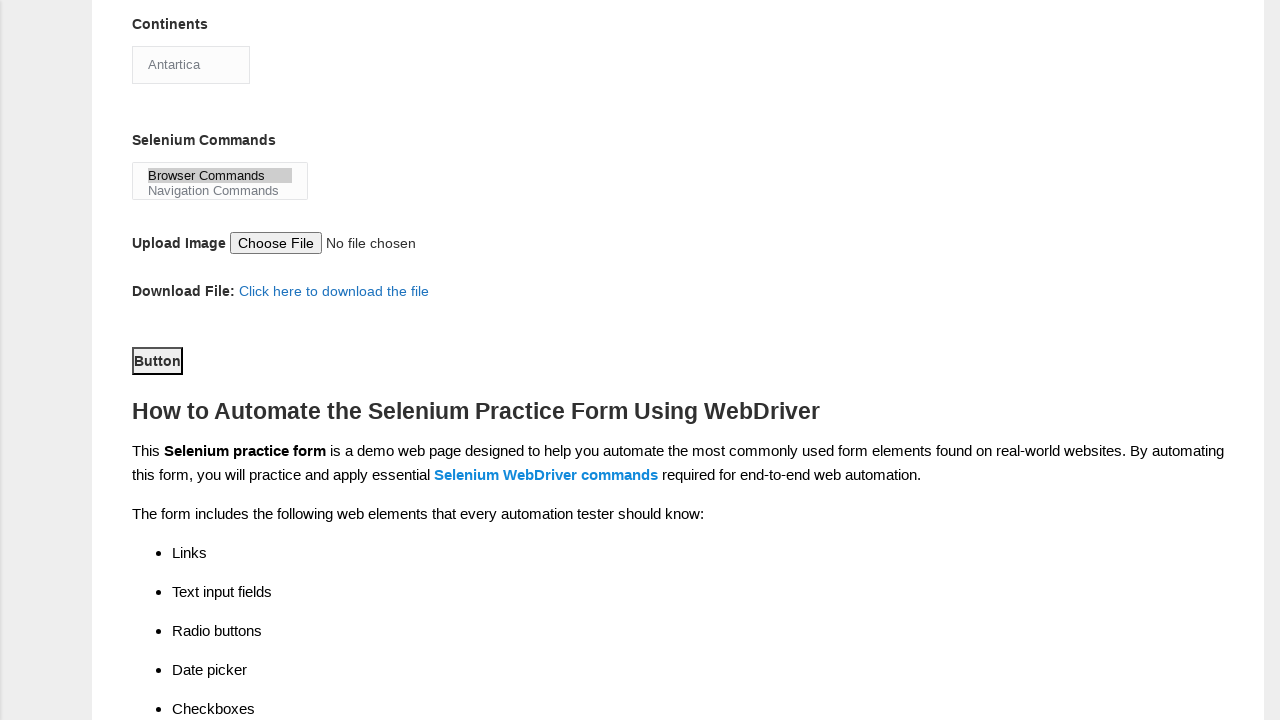

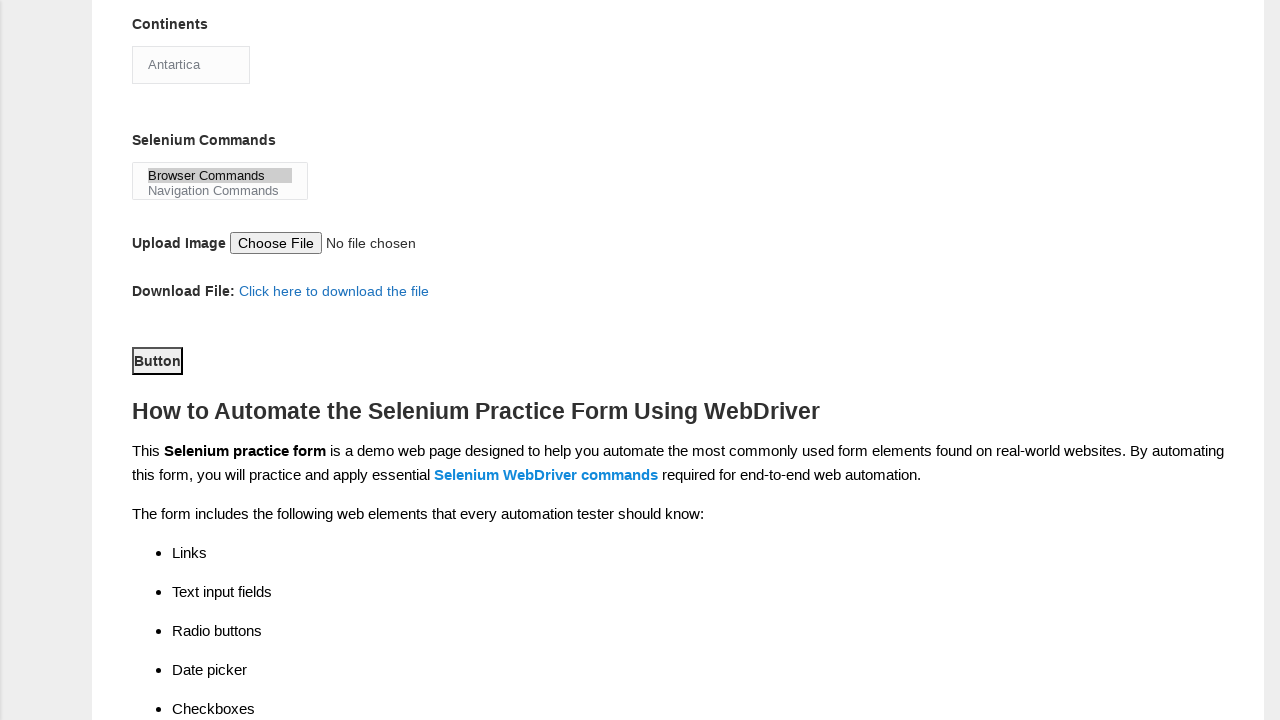